Tests prompt alert handling by triggering a prompt dialog, entering text into it, and accepting it

Starting URL: https://www.hyrtutorials.com/p/alertsdemo.html

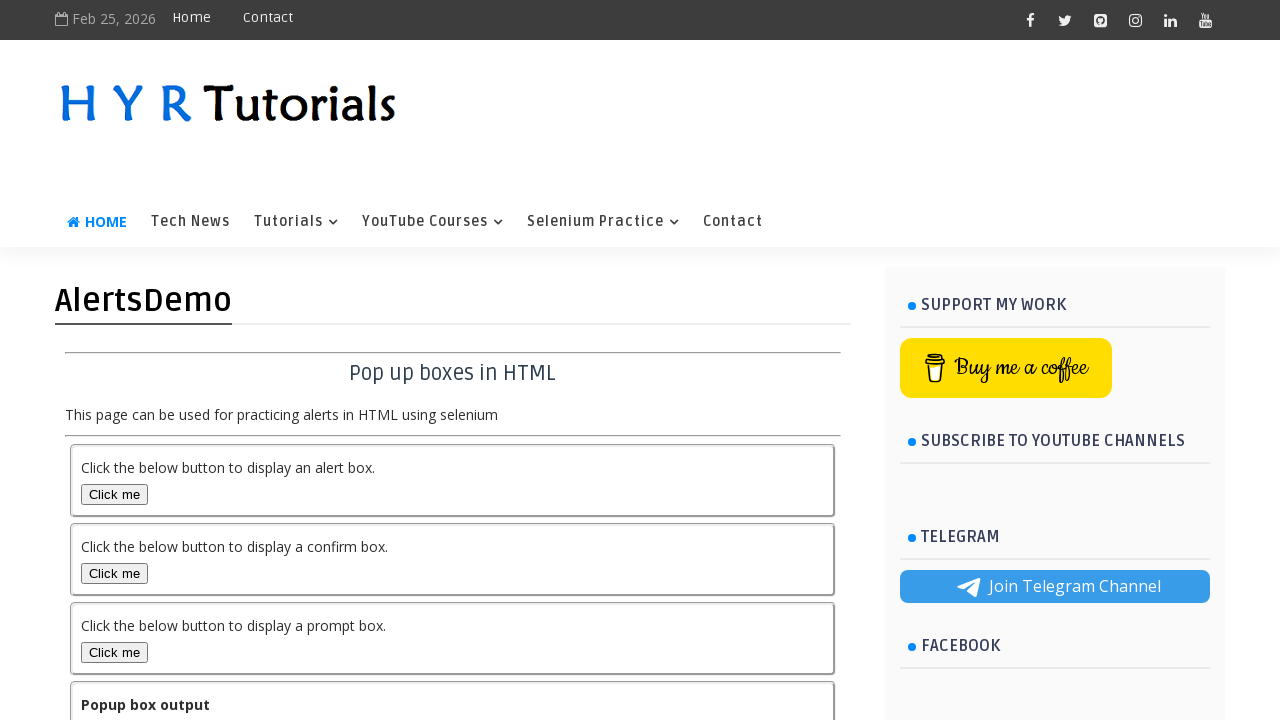

Set up dialog handler to accept prompt with text 'Komal'
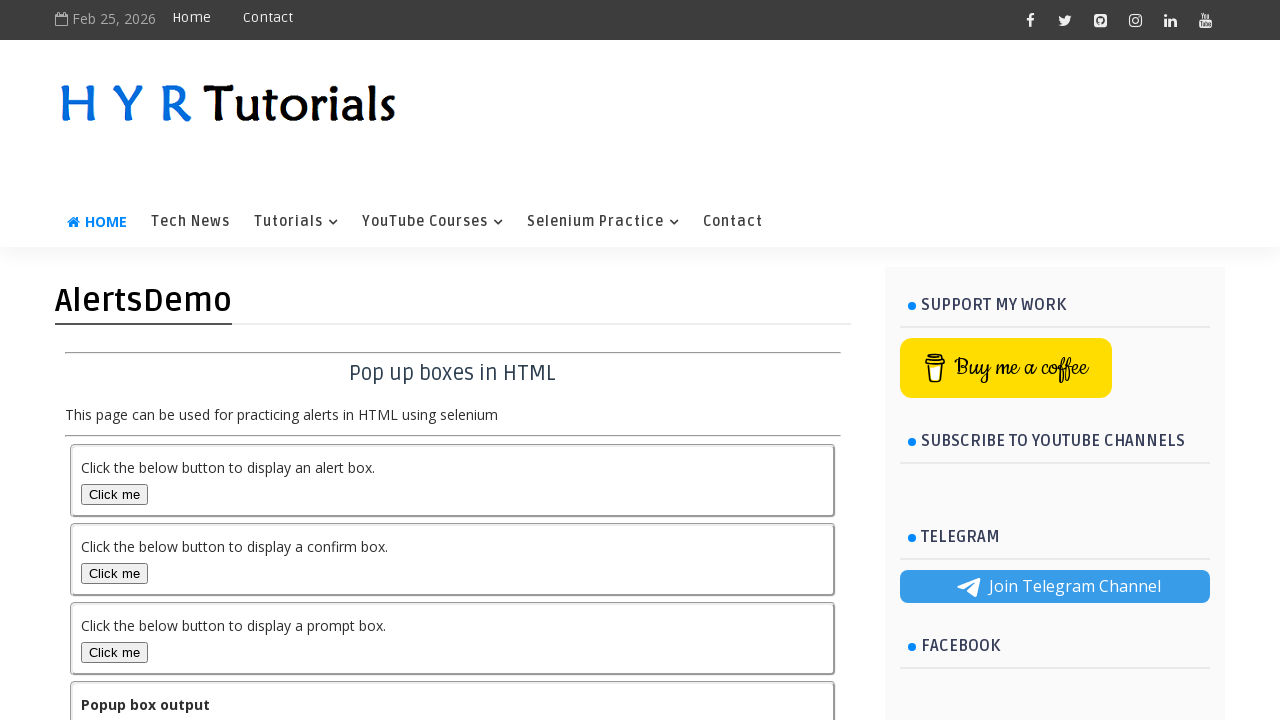

Clicked prompt button to trigger alert dialog at (114, 652) on #promptBox
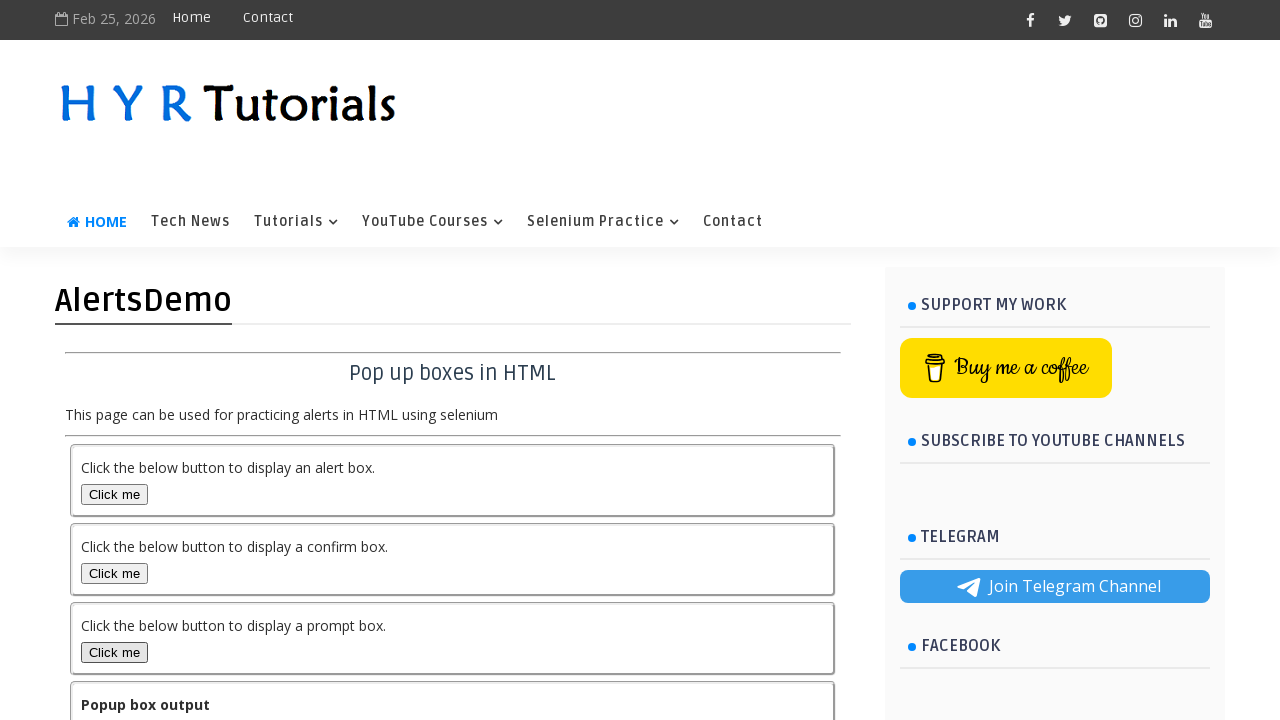

Output element loaded after prompt was accepted
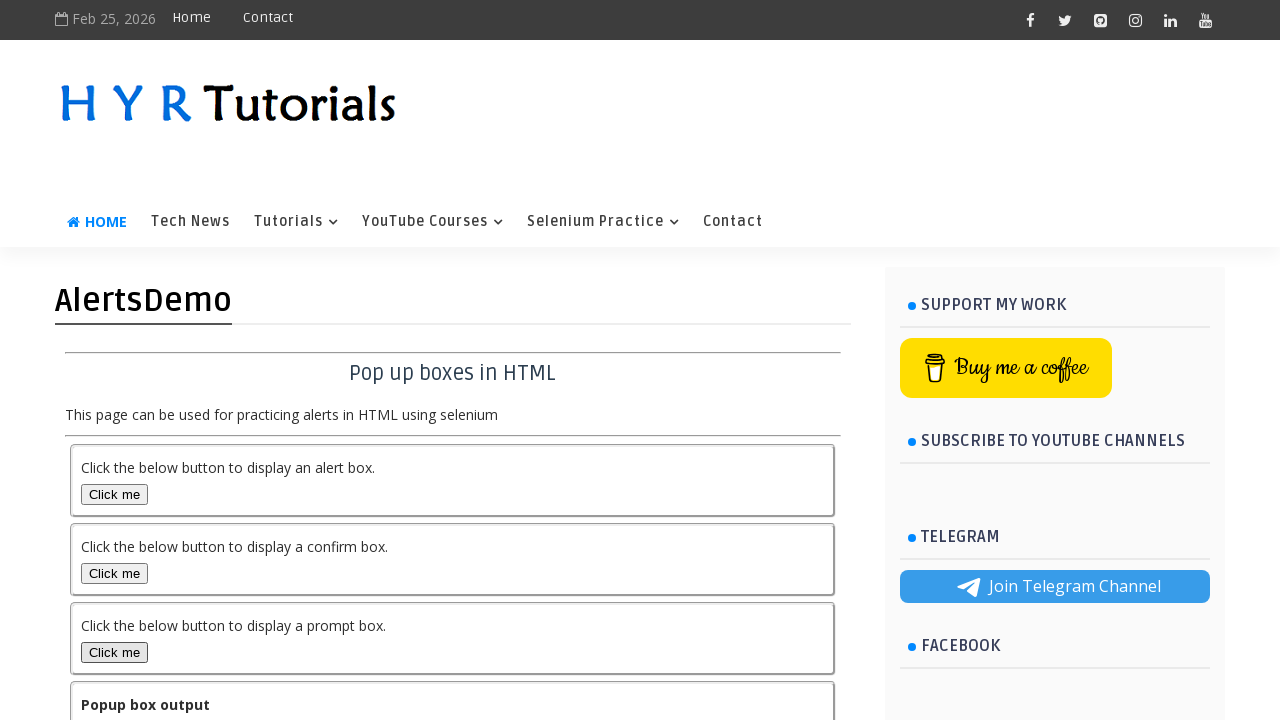

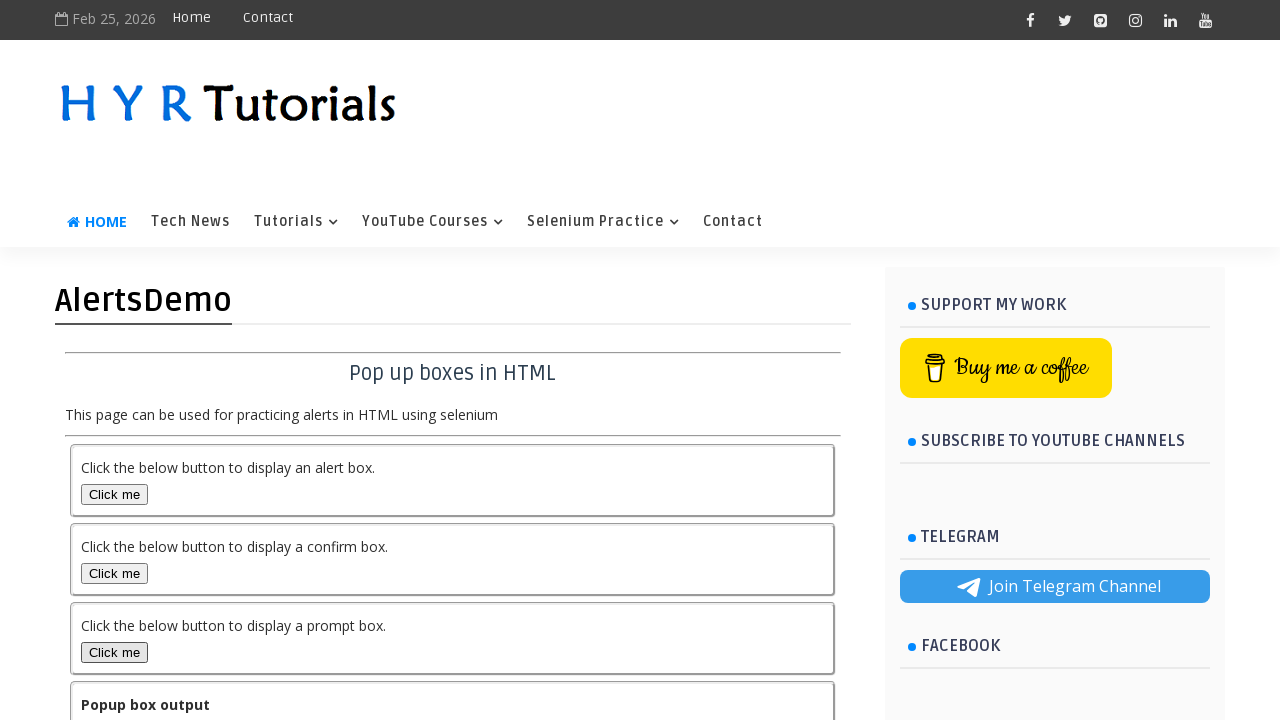